Scrolls to the bottom of the page using JavaScript execution

Starting URL: https://www.ingroceries.co.uk/

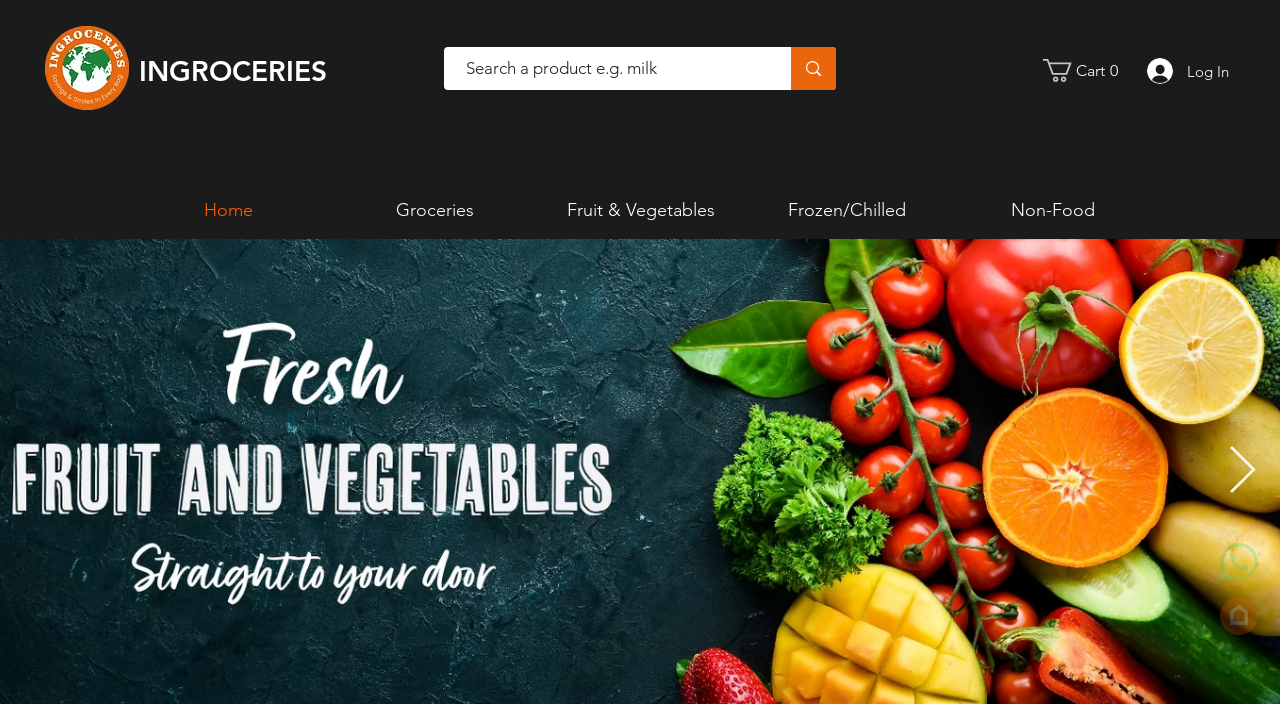

Waited for page DOM content to load
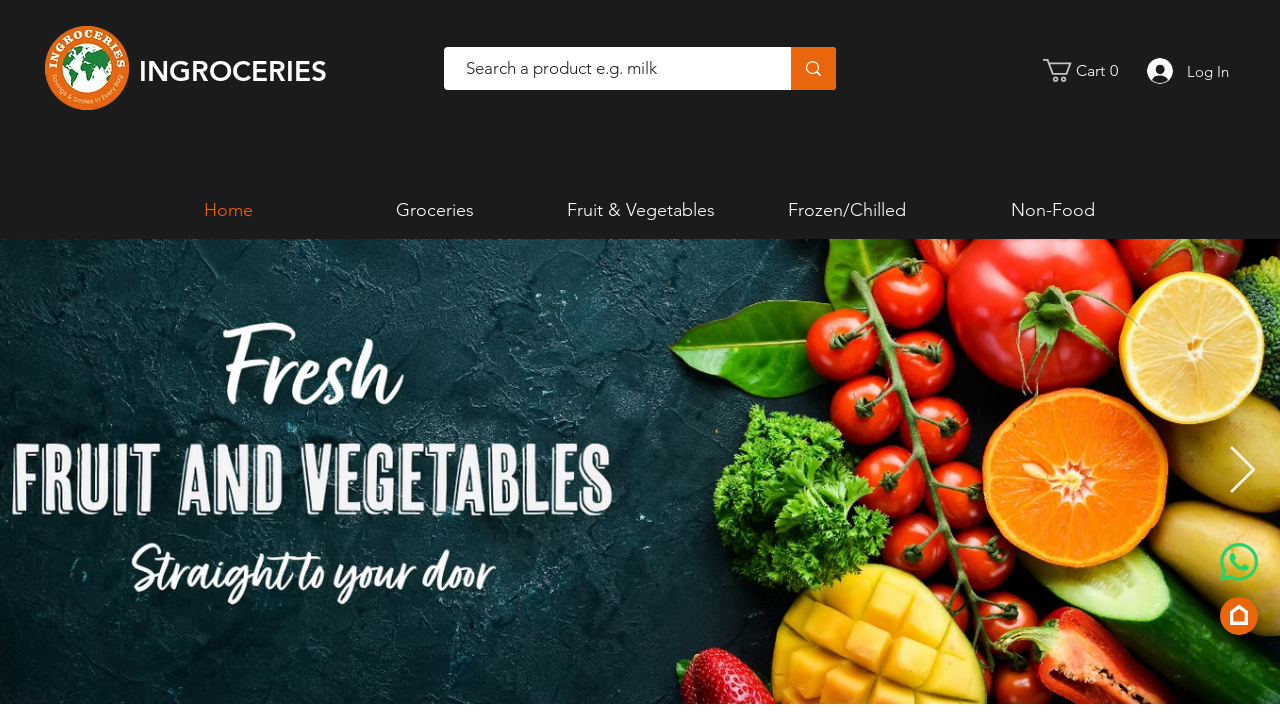

Scrolled to the bottom of the page using JavaScript
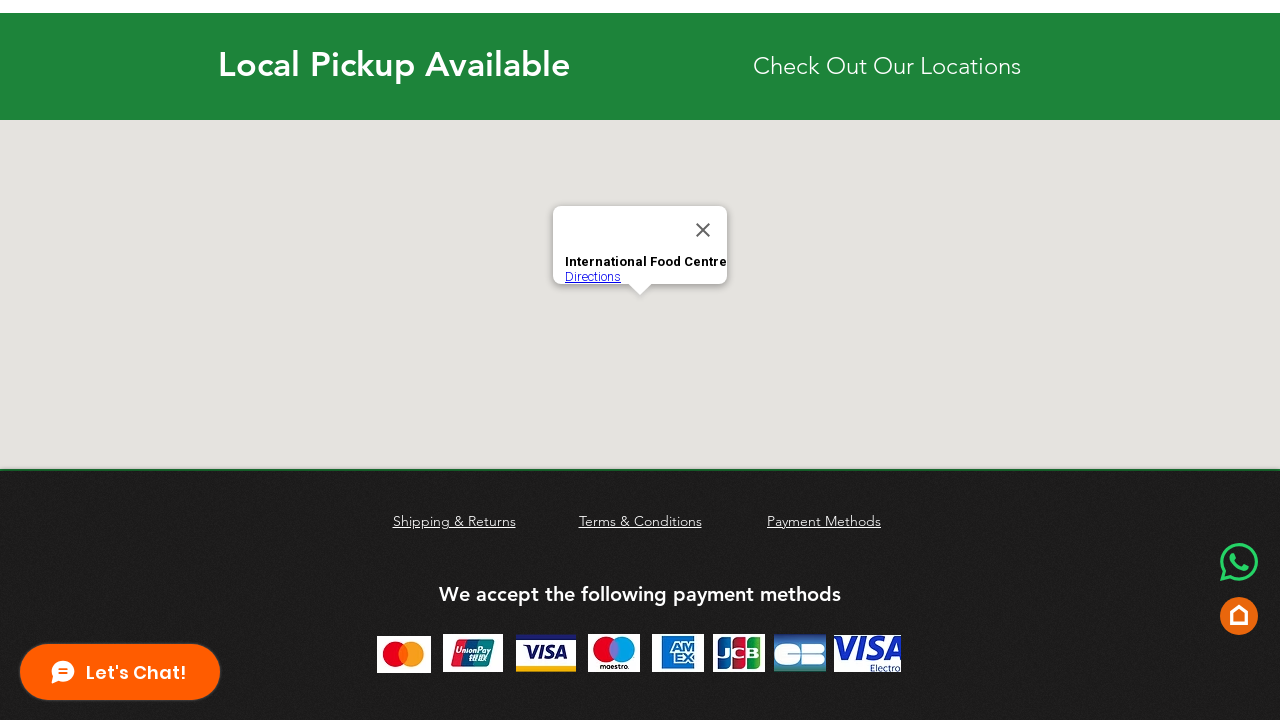

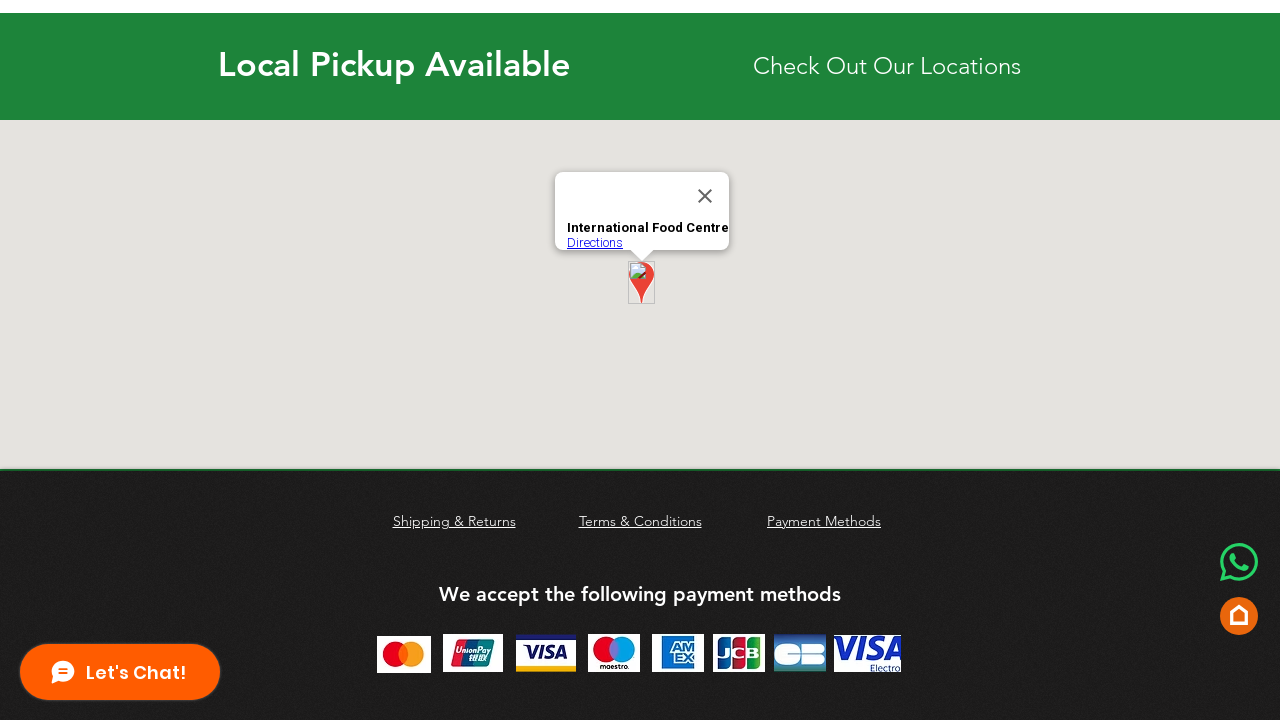